Tests click-and-hold, move, and release mouse action sequence for drag and drop

Starting URL: https://crossbrowsertesting.github.io/drag-and-drop

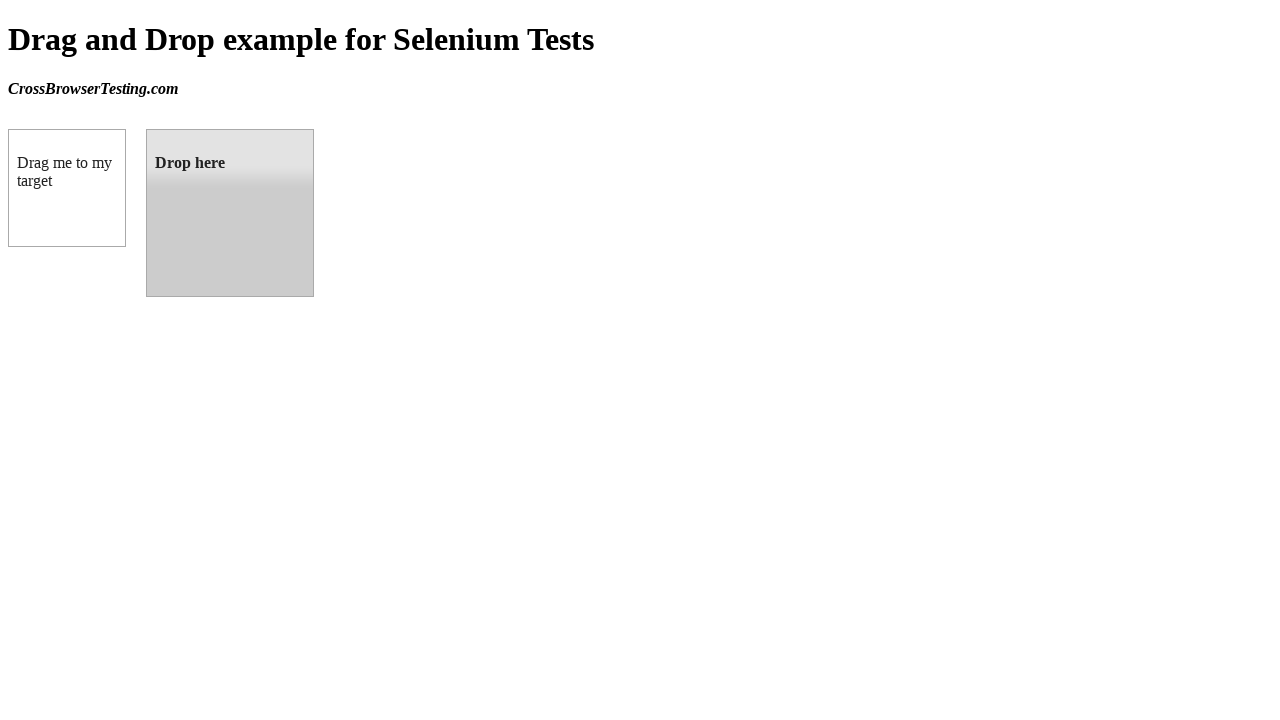

Located source element (draggable box A)
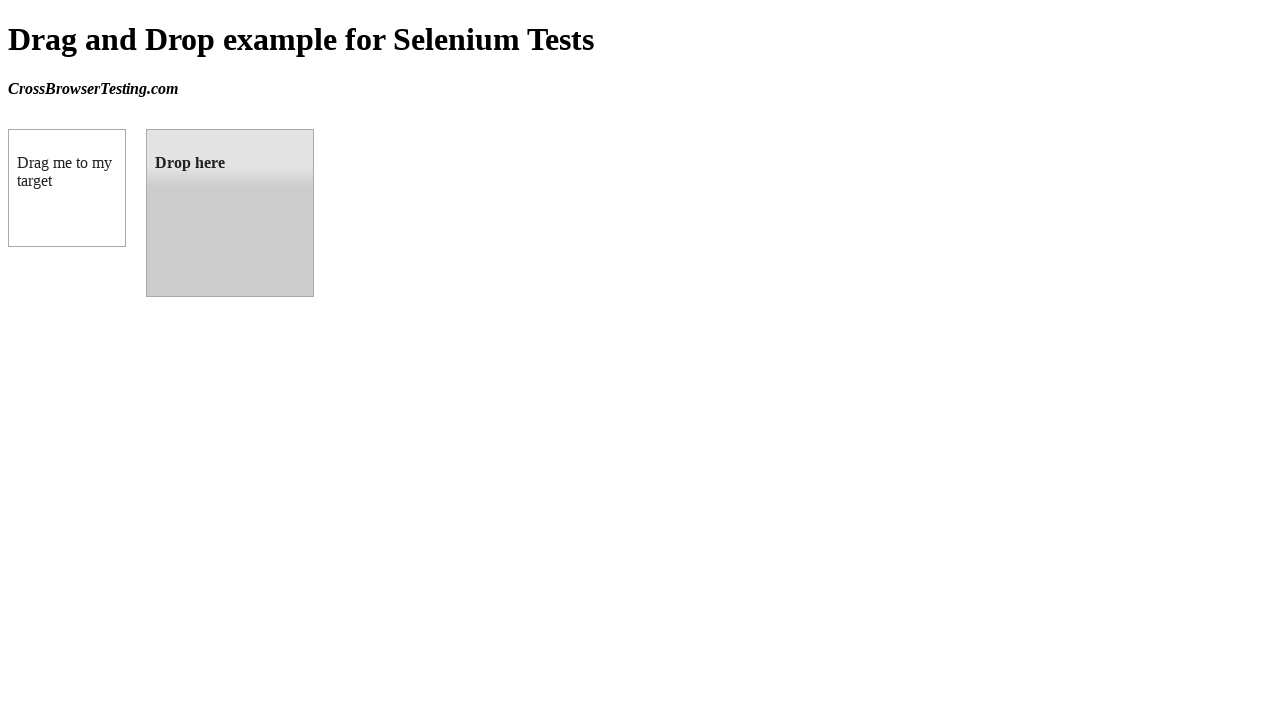

Located target element (droppable box B)
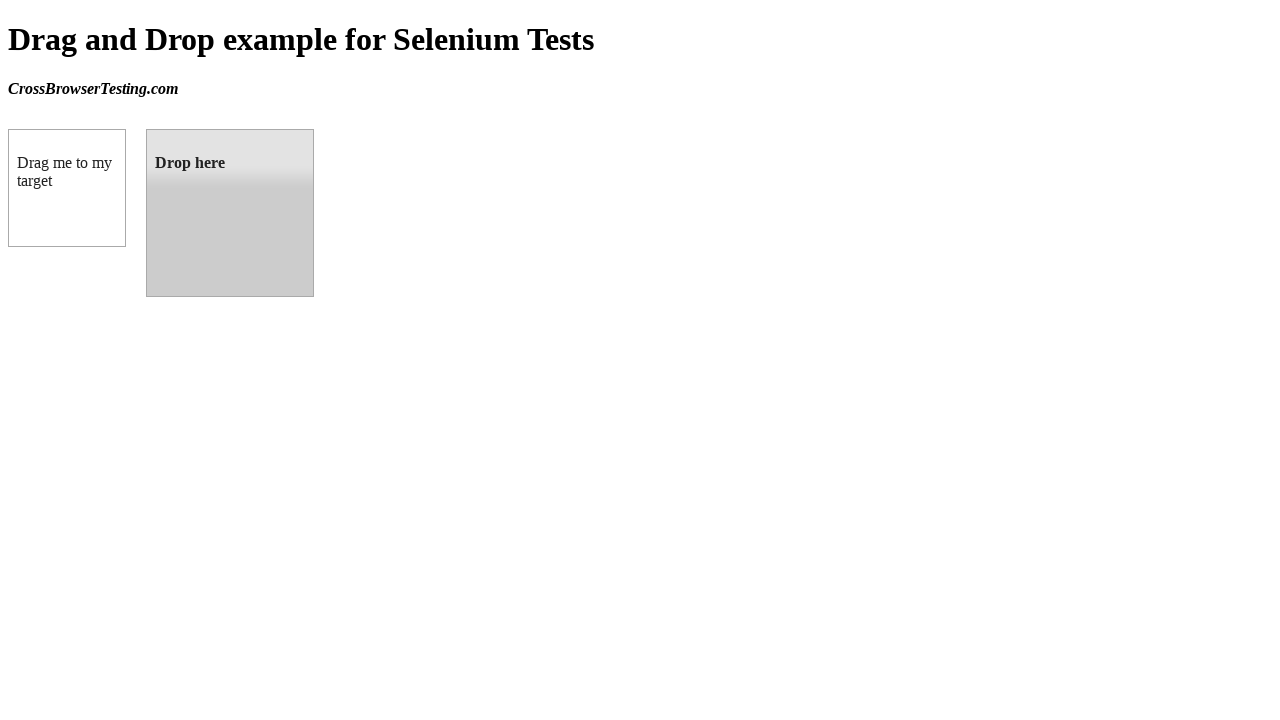

Retrieved source element bounding box
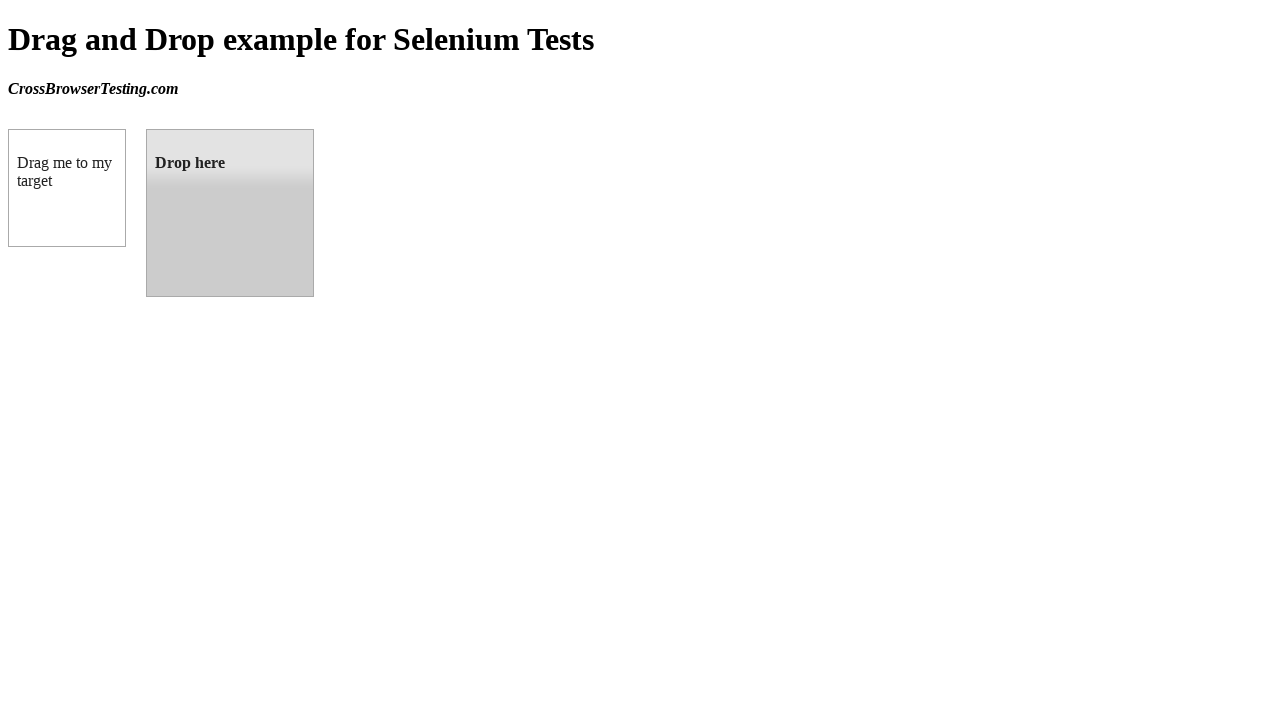

Retrieved target element bounding box
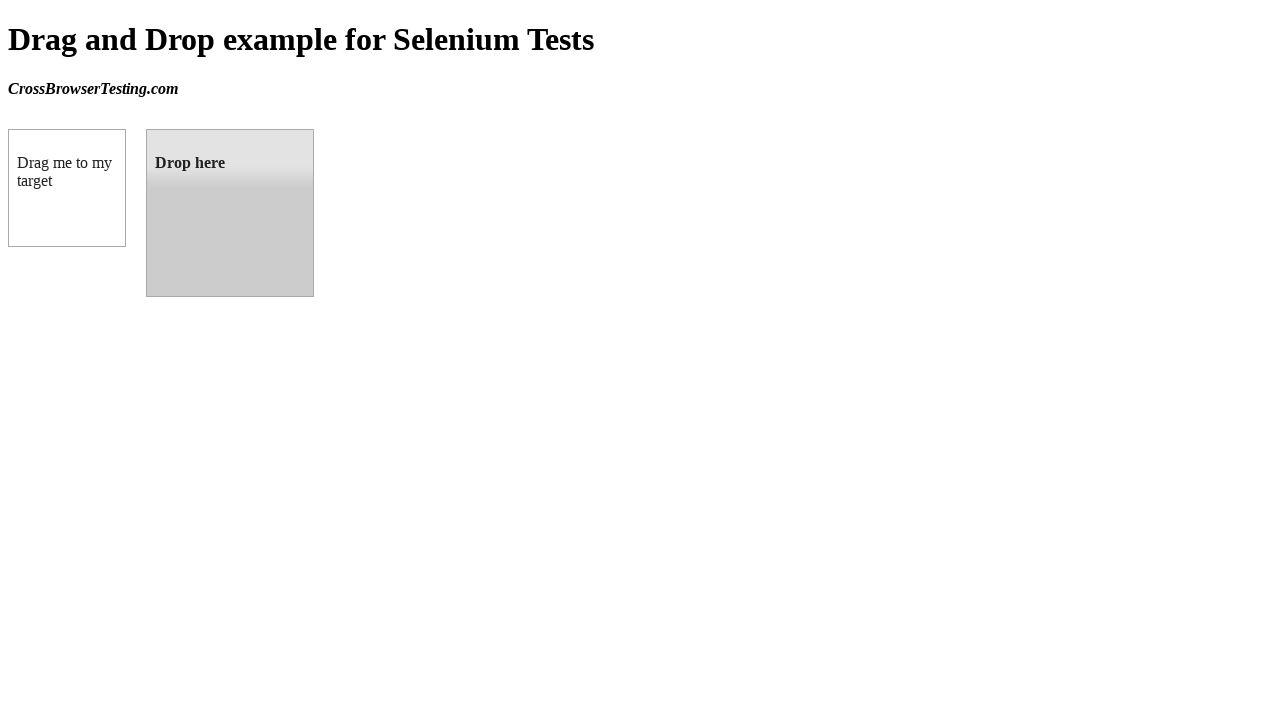

Moved mouse to center of source element at (67, 188)
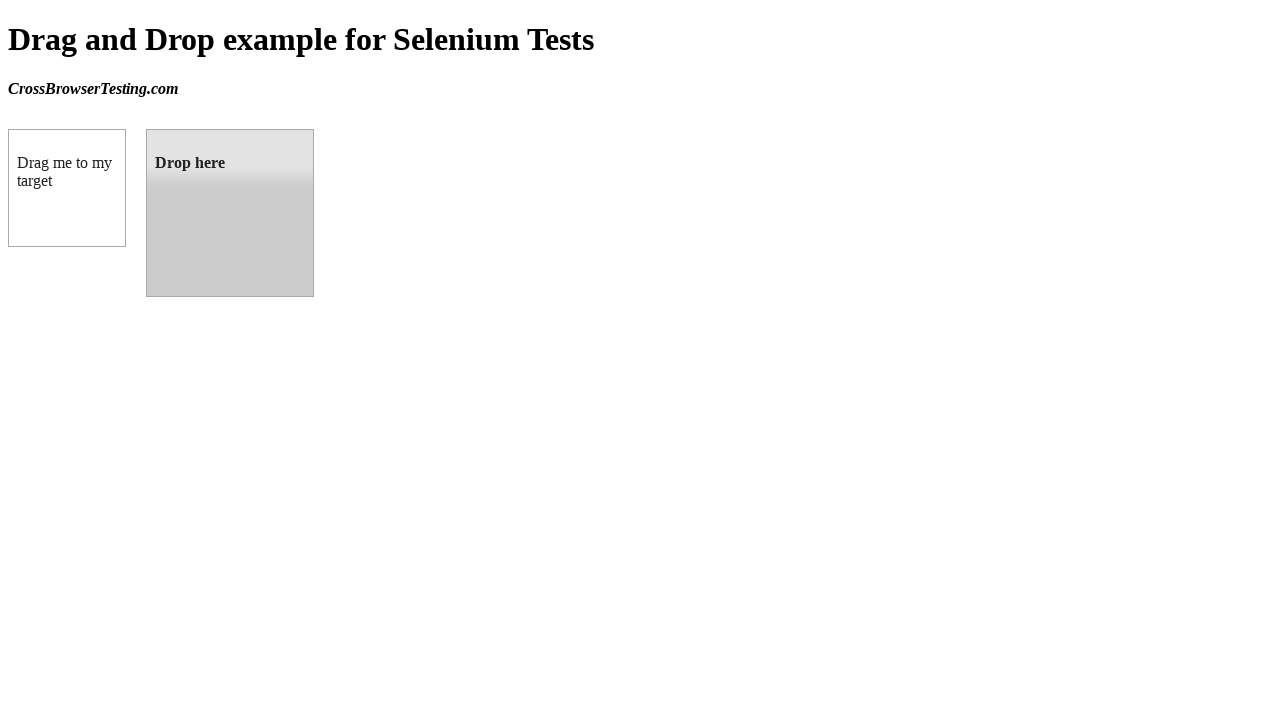

Pressed and held mouse button on source element at (67, 188)
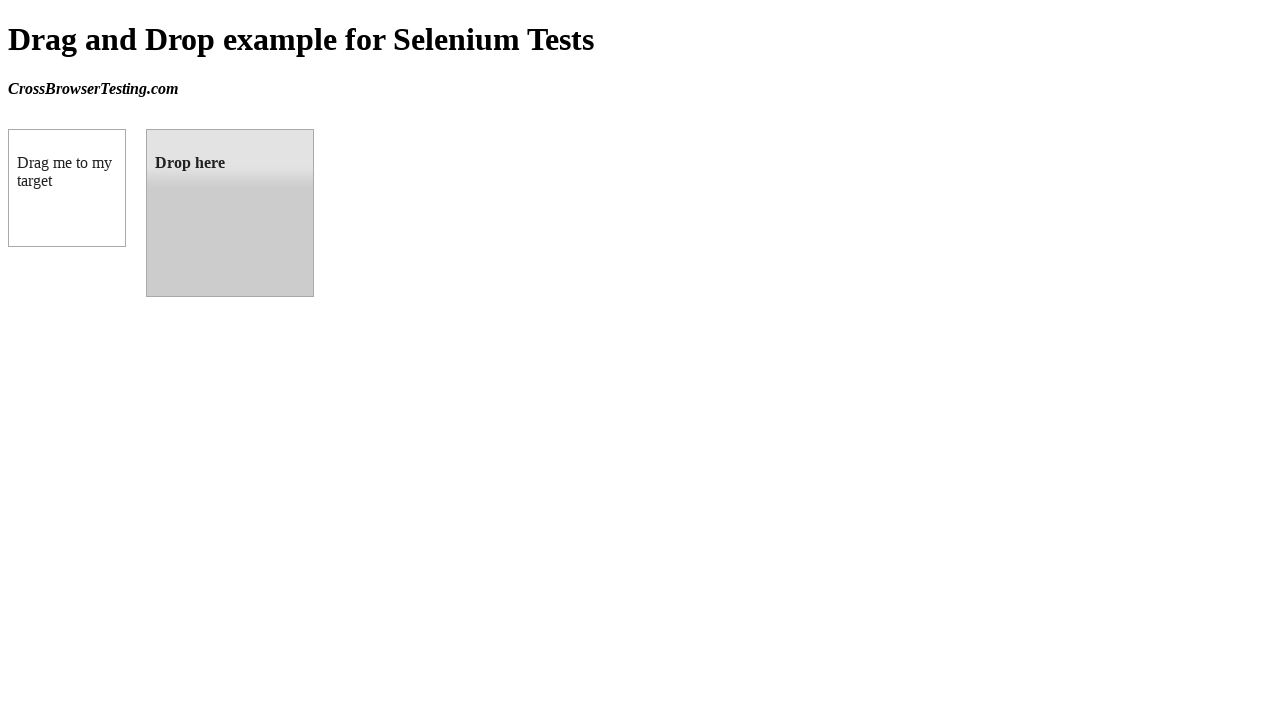

Dragged mouse to center of target element at (230, 213)
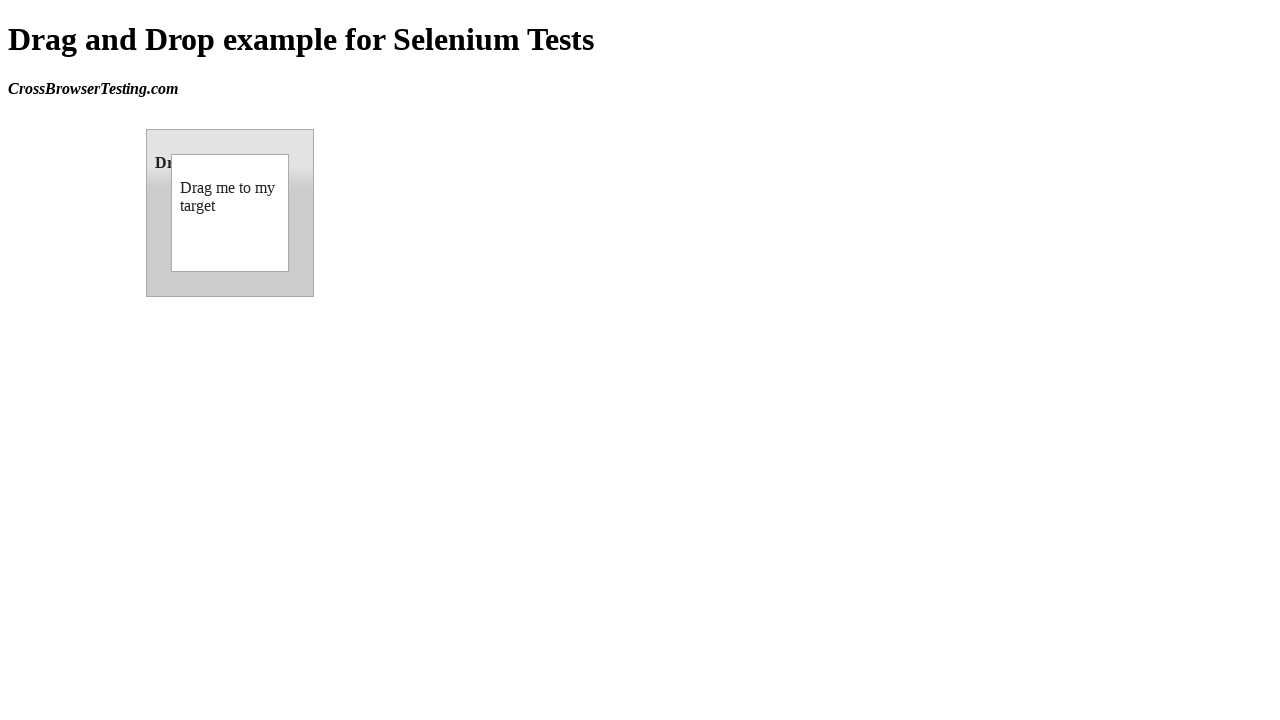

Released mouse button on target element, completing drag and drop at (230, 213)
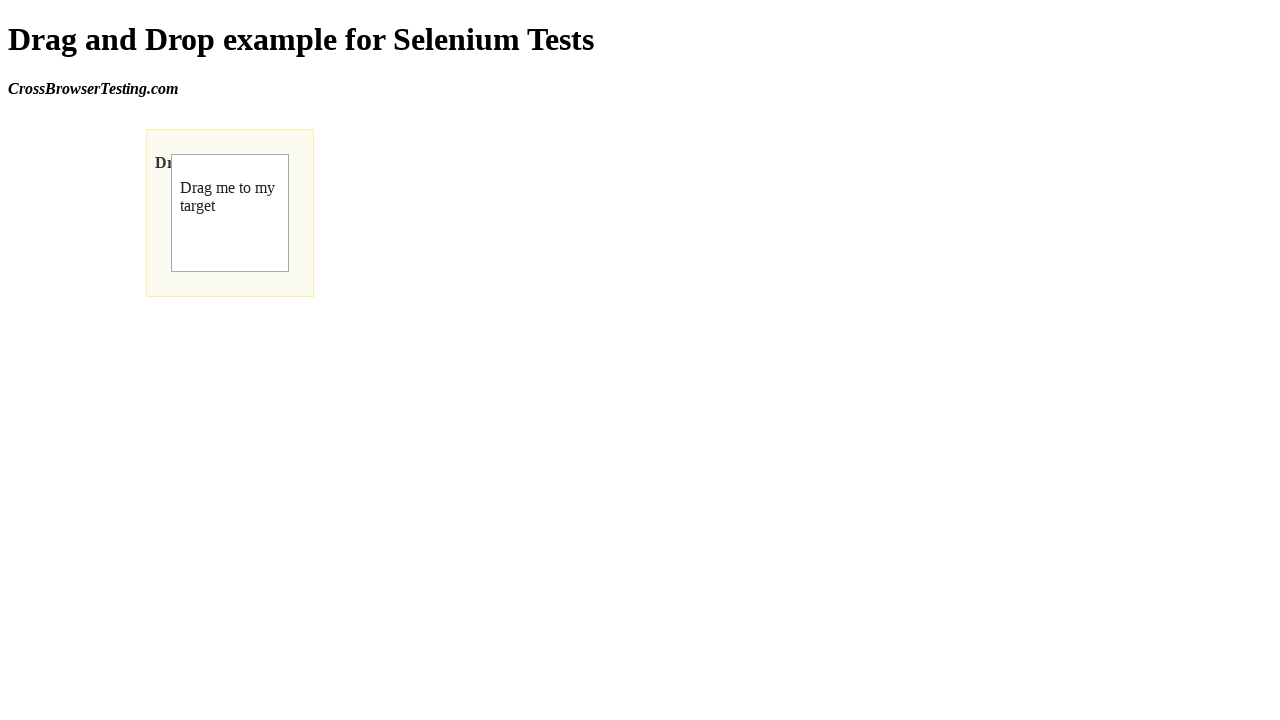

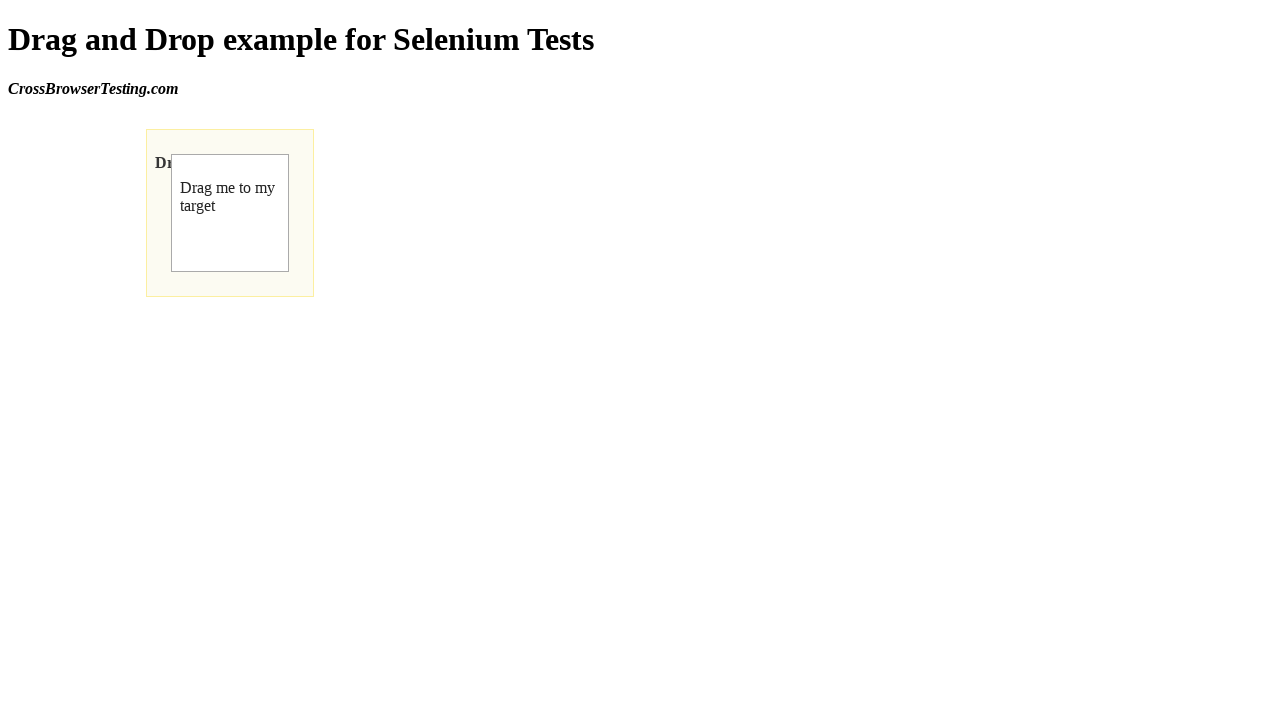